Tests handling multiple browser windows by clicking a link that opens a new window, switching to the child window, closing it, and switching back to the parent window

Starting URL: https://the-internet.herokuapp.com/windows

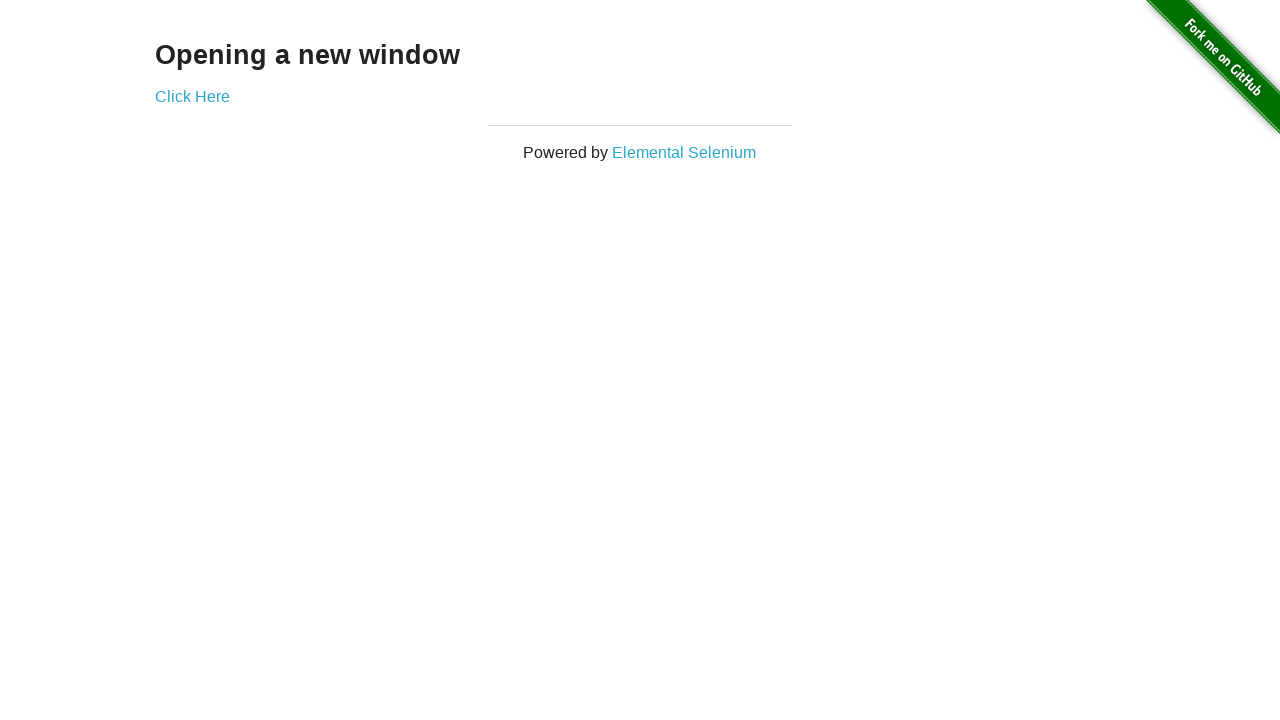

Stored reference to parent page
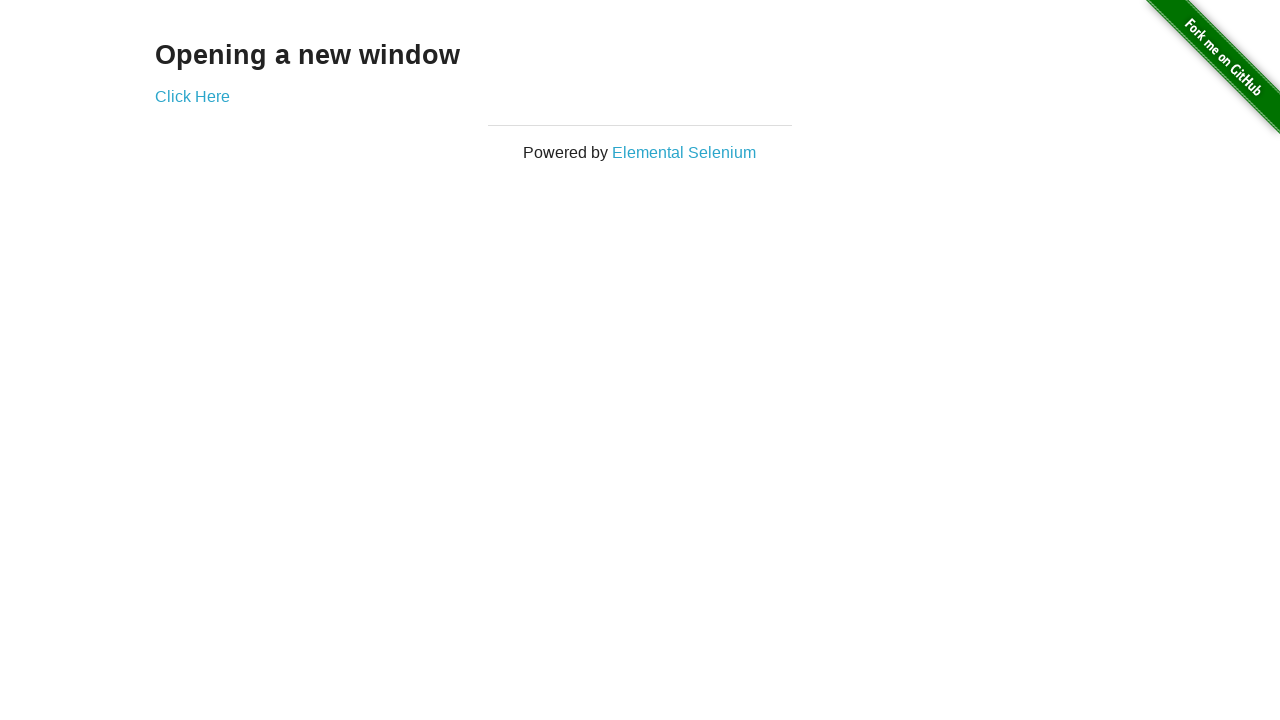

Clicked 'Click Here' link which opened a new window at (192, 96) on text=Click Here
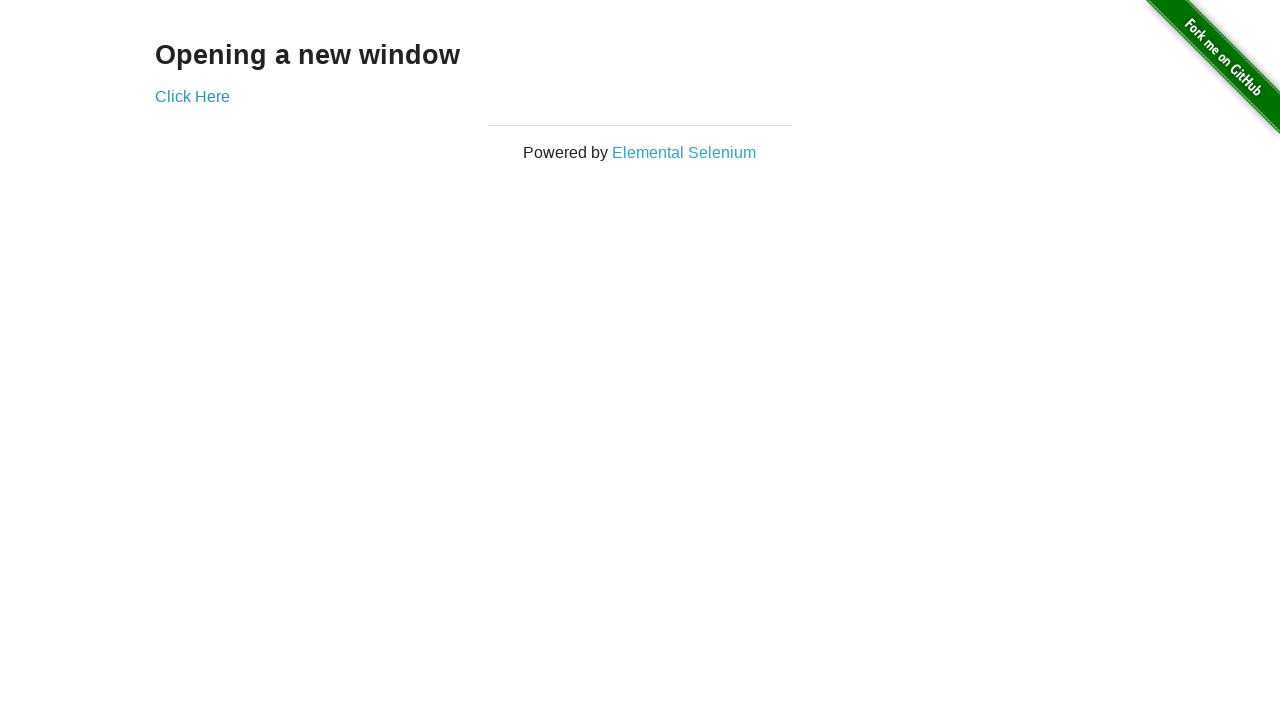

Obtained reference to child window page object
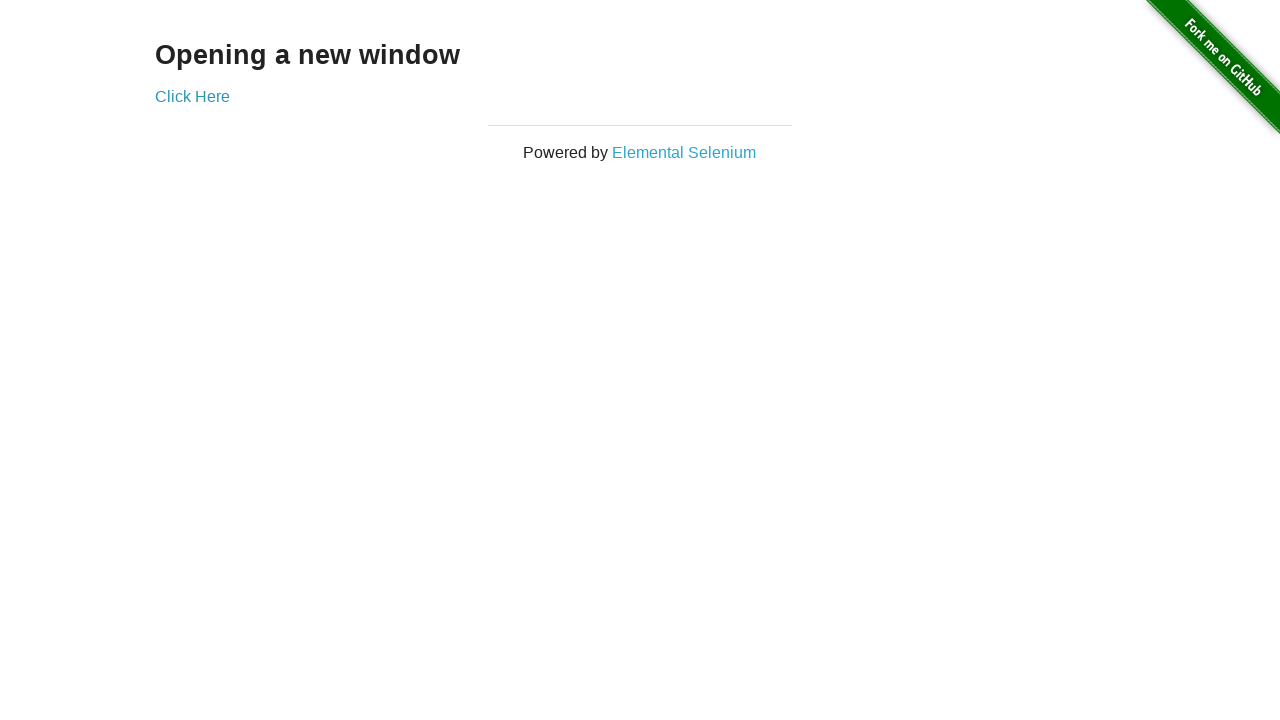

Child window finished loading
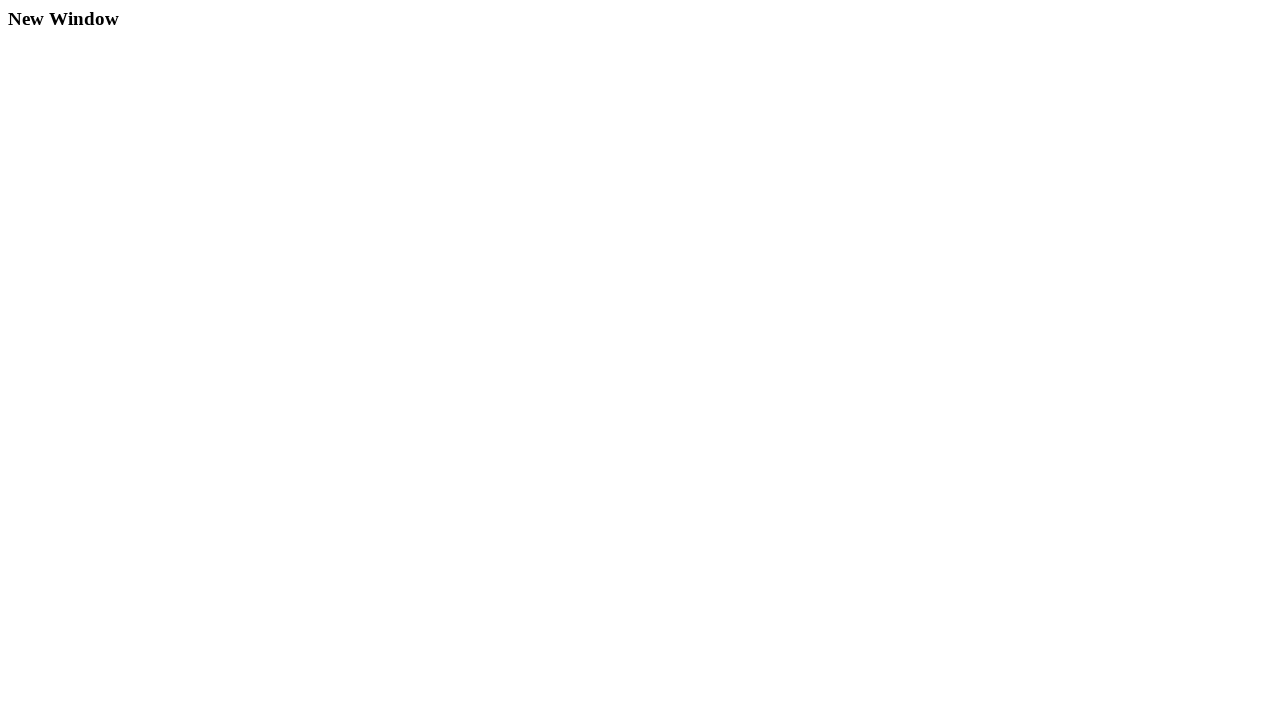

Closed the child window
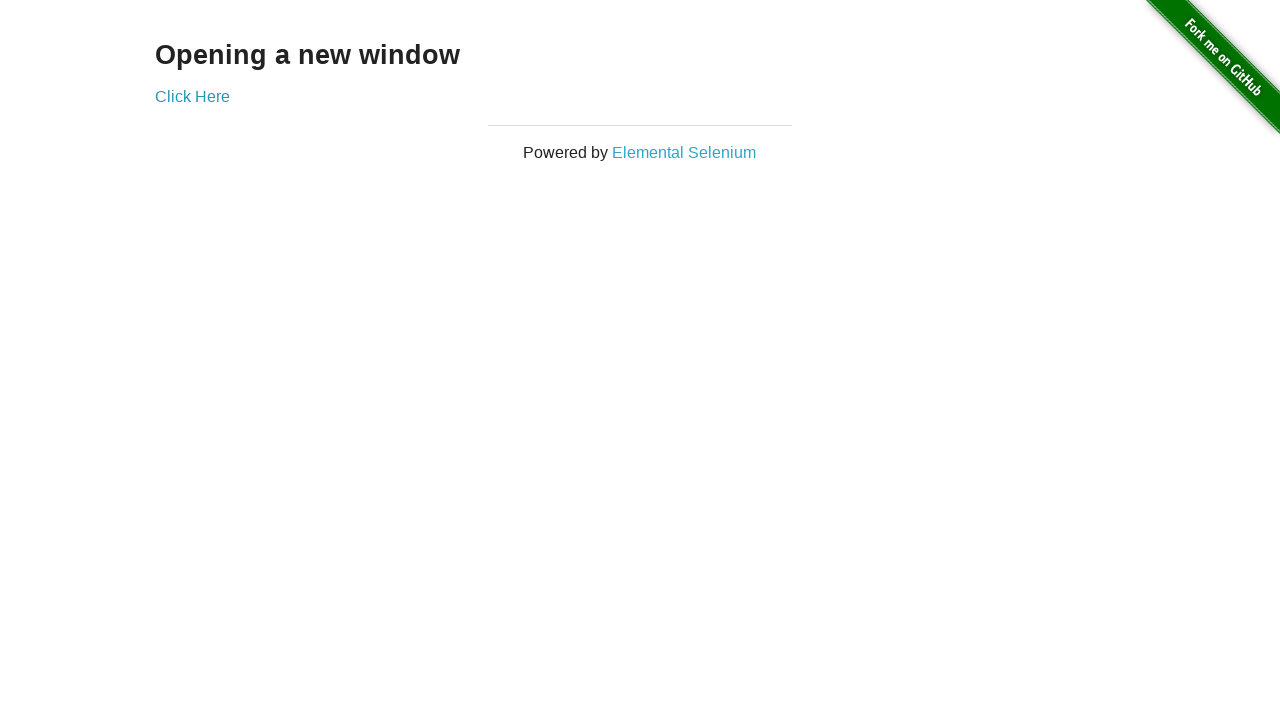

Parent window page loaded and ready to continue
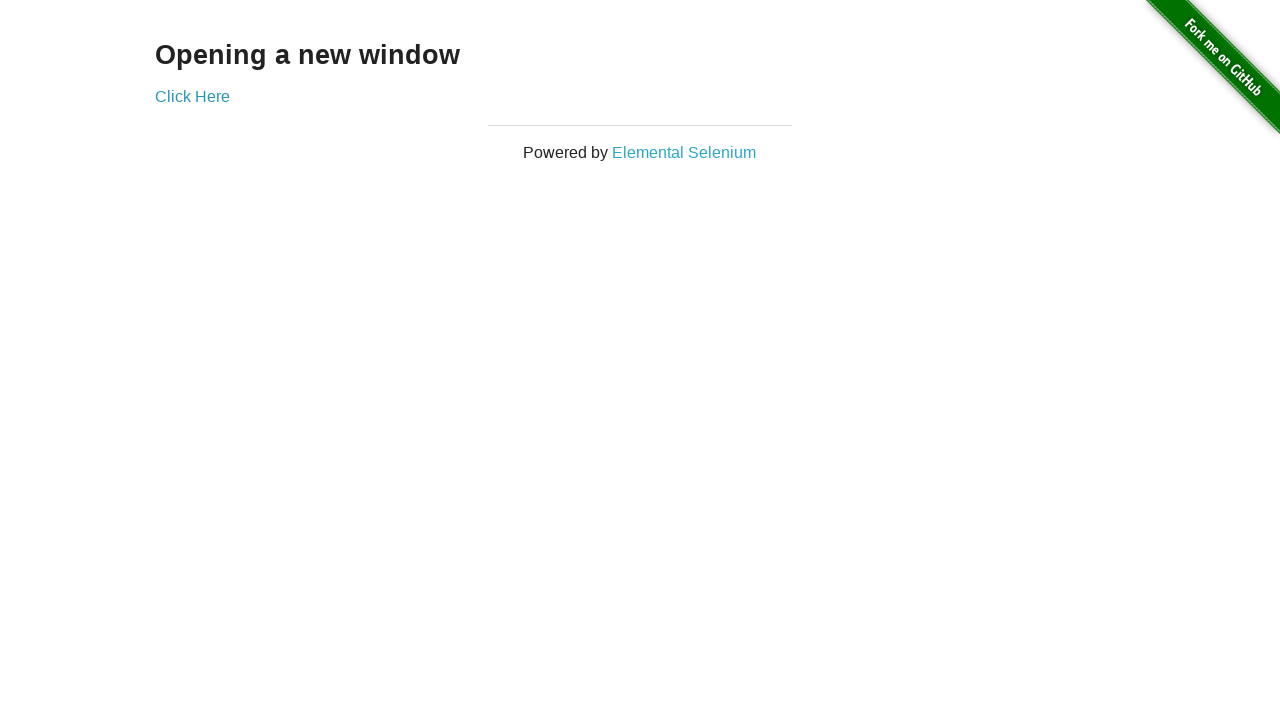

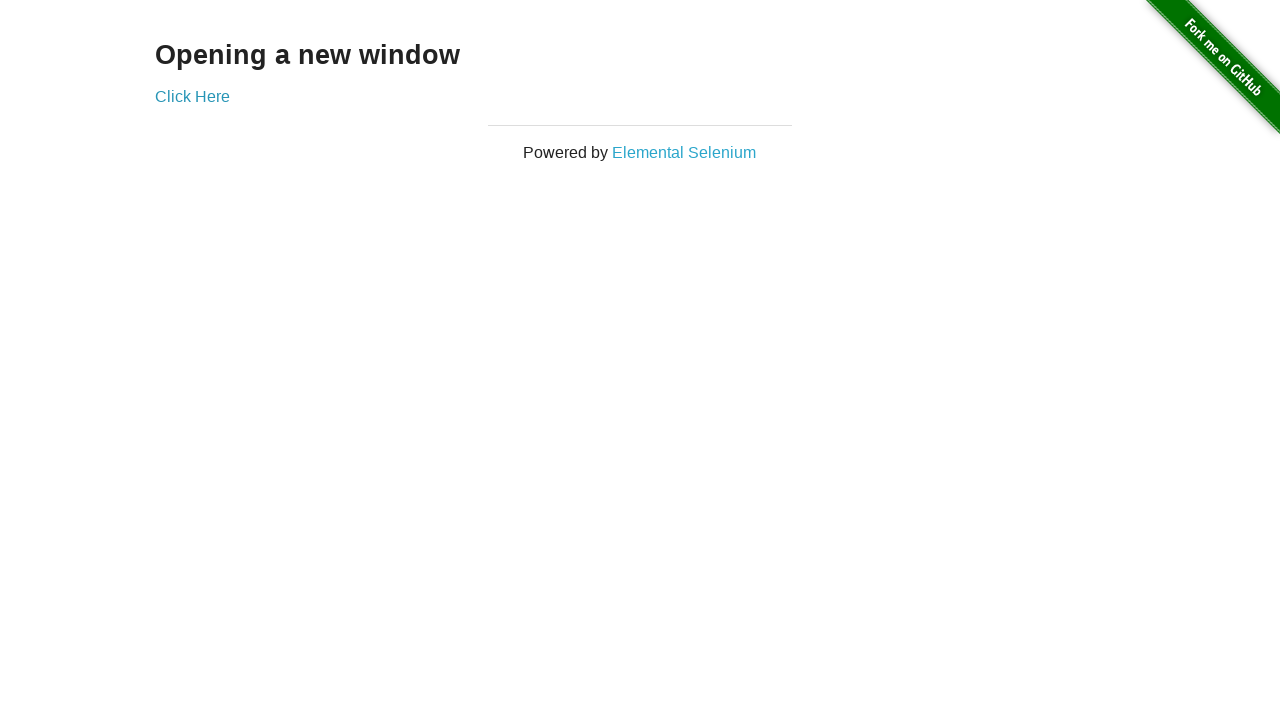